Tests drag and drop functionality on jQuery UI demo page by dragging an element to a drop target within an iframe, then navigates to the Selectable demo page.

Starting URL: https://jqueryui.com/droppable/

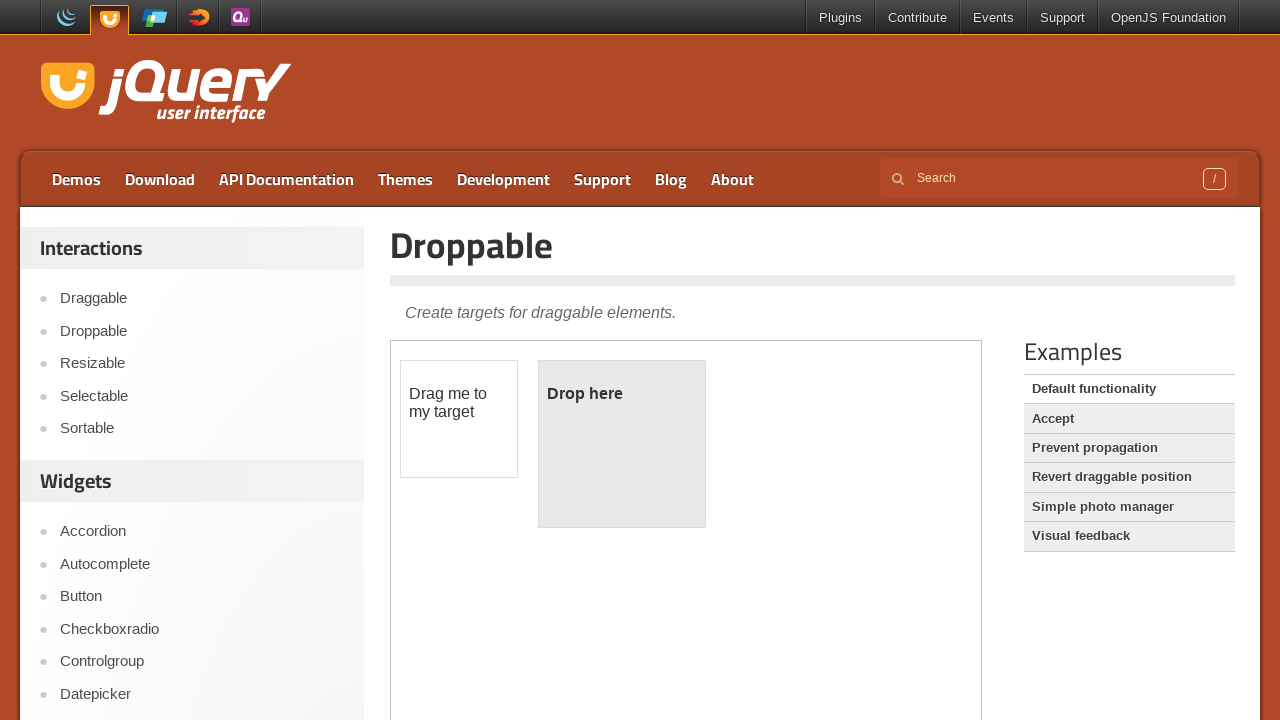

Located iframe containing drag and drop demo
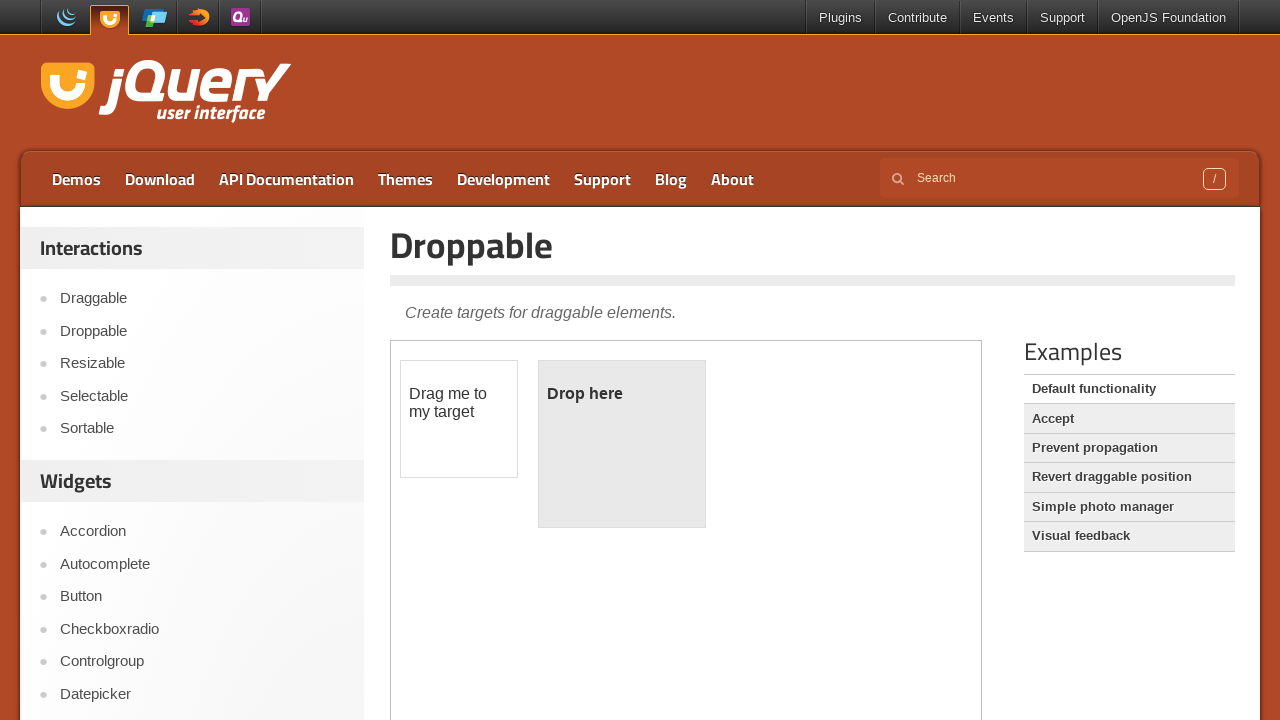

Located draggable source element
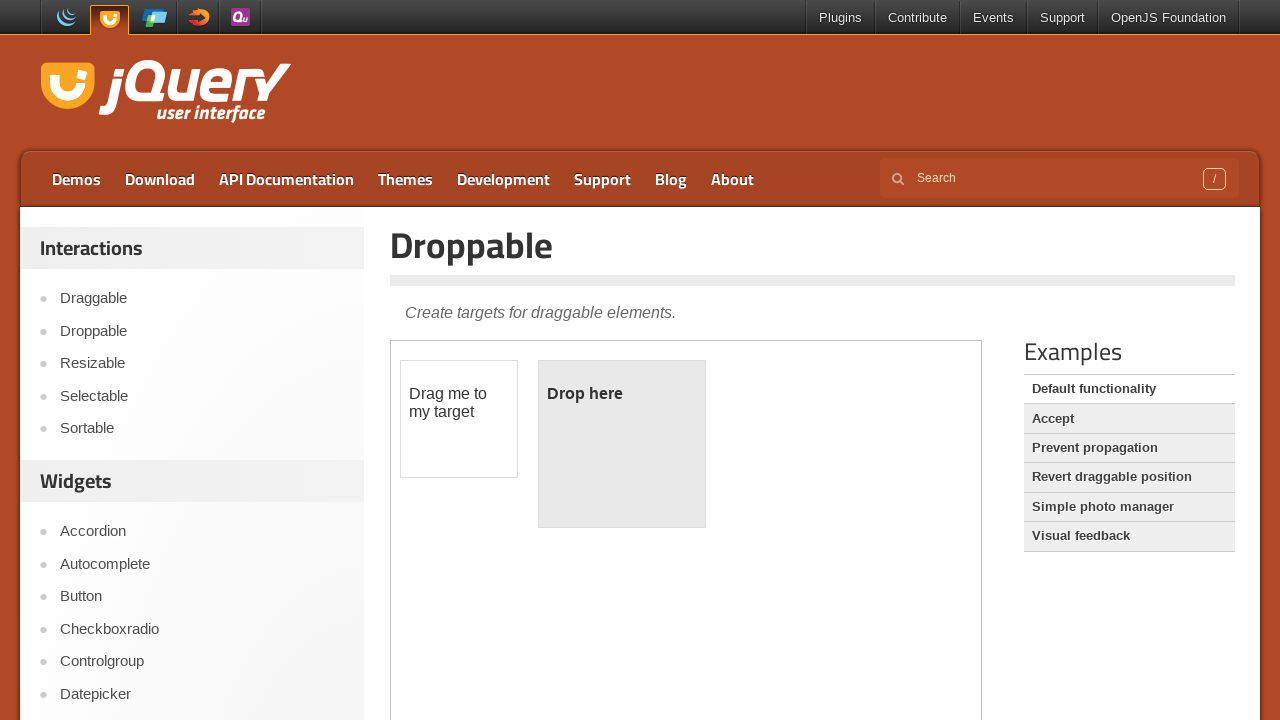

Located droppable target element
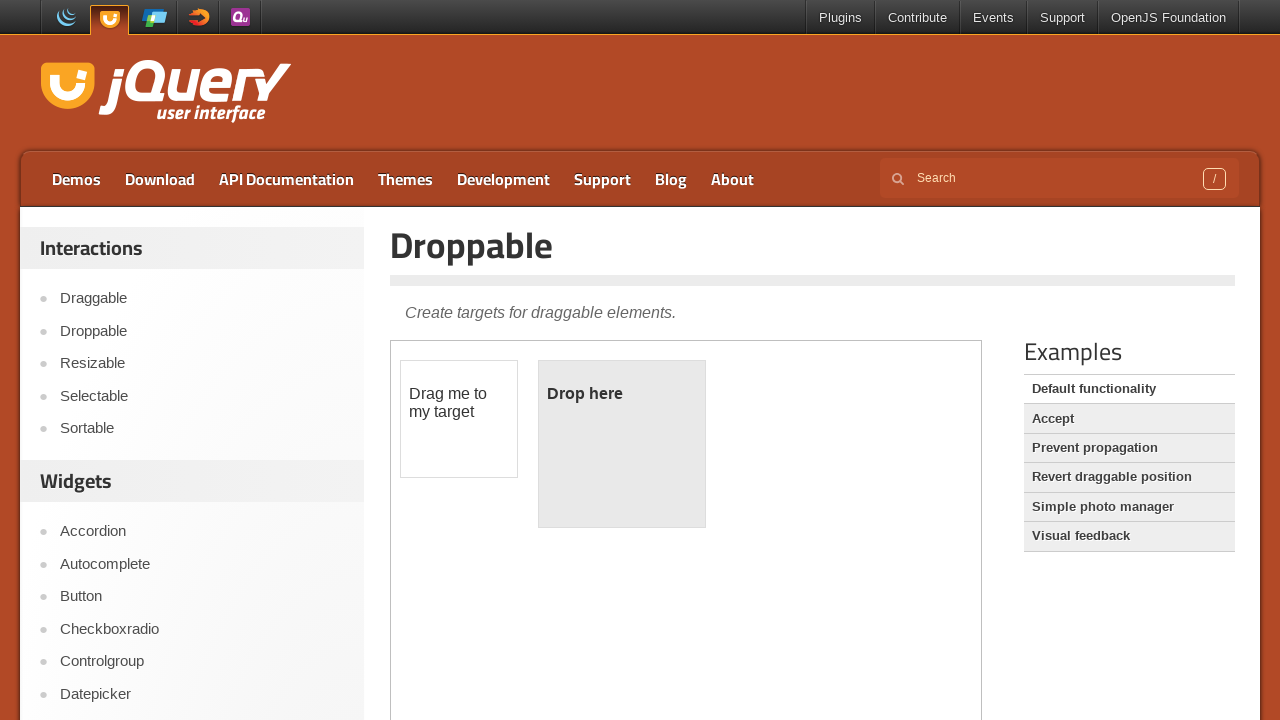

Dragged element to drop target at (622, 444)
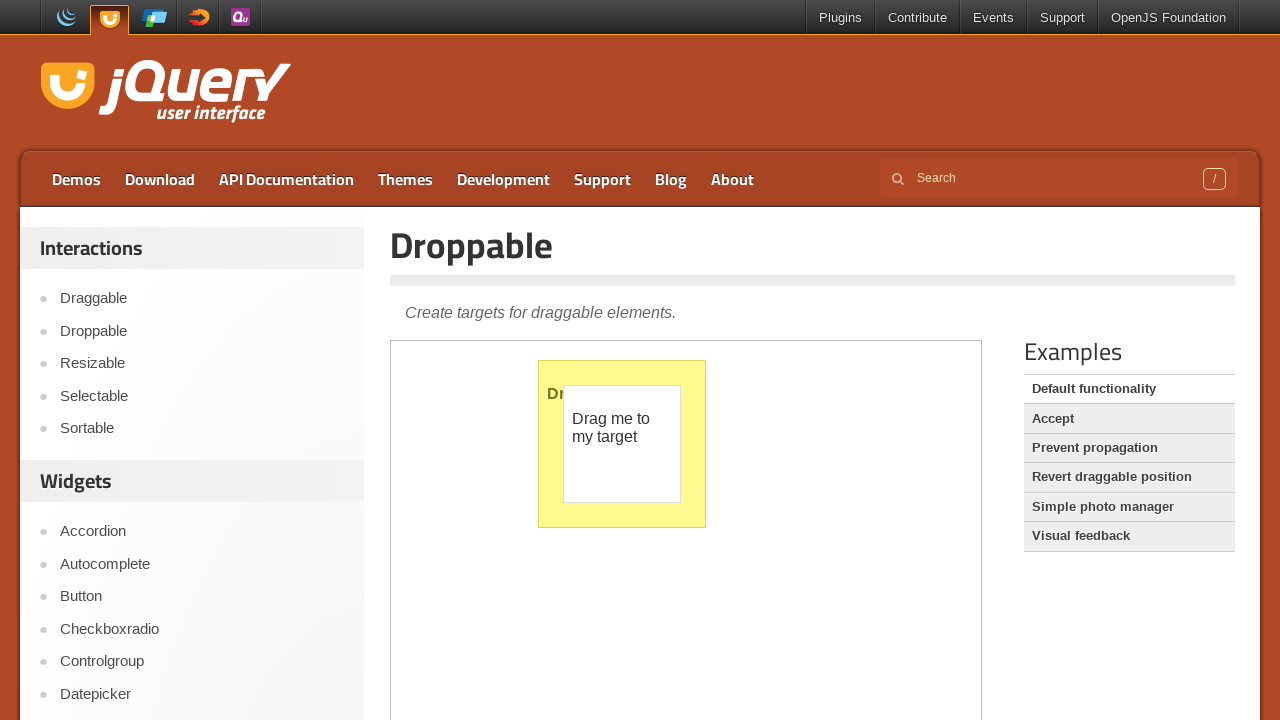

Waited for drag and drop action to complete
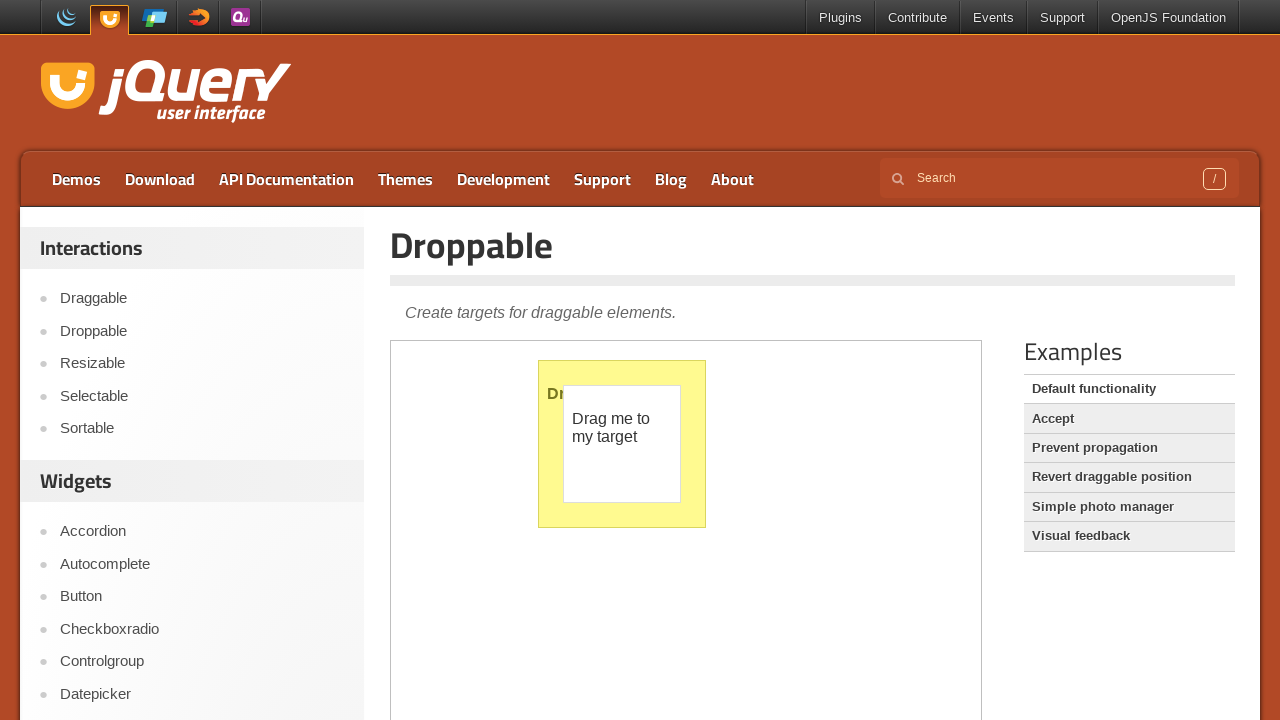

Clicked on Selectable demo link at (202, 396) on a:text('Selectable')
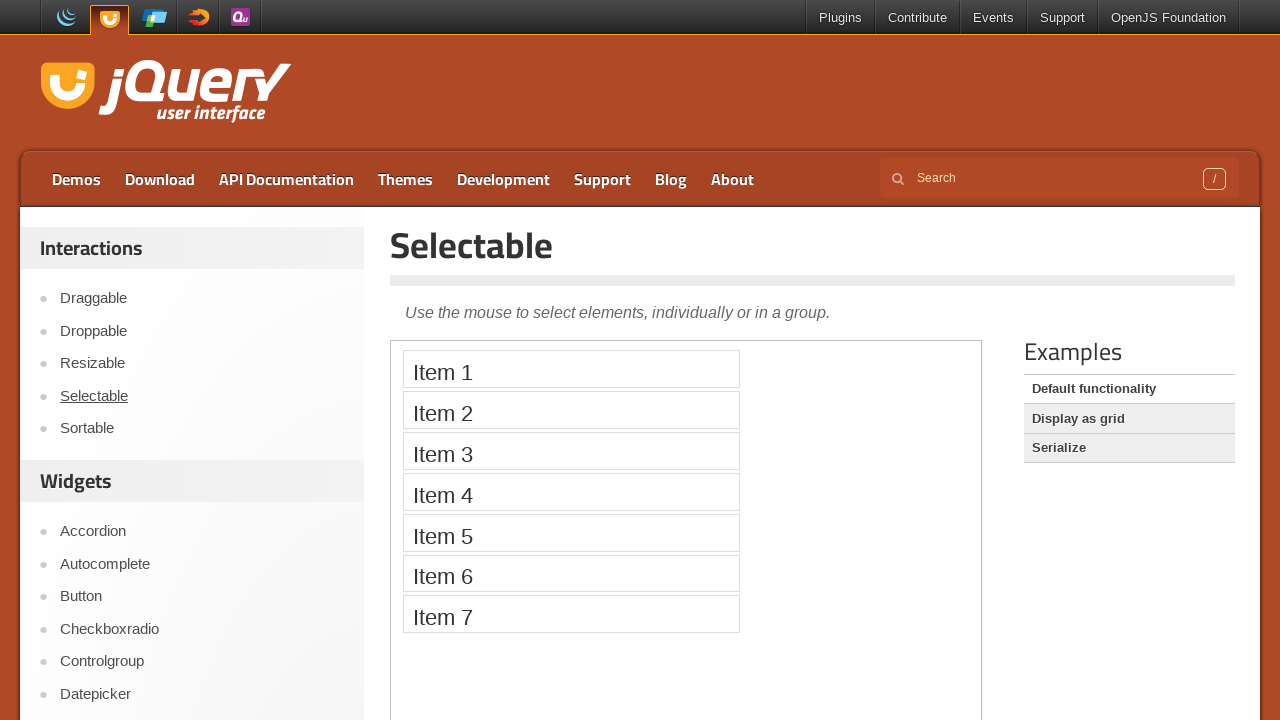

Selectable demo page loaded successfully
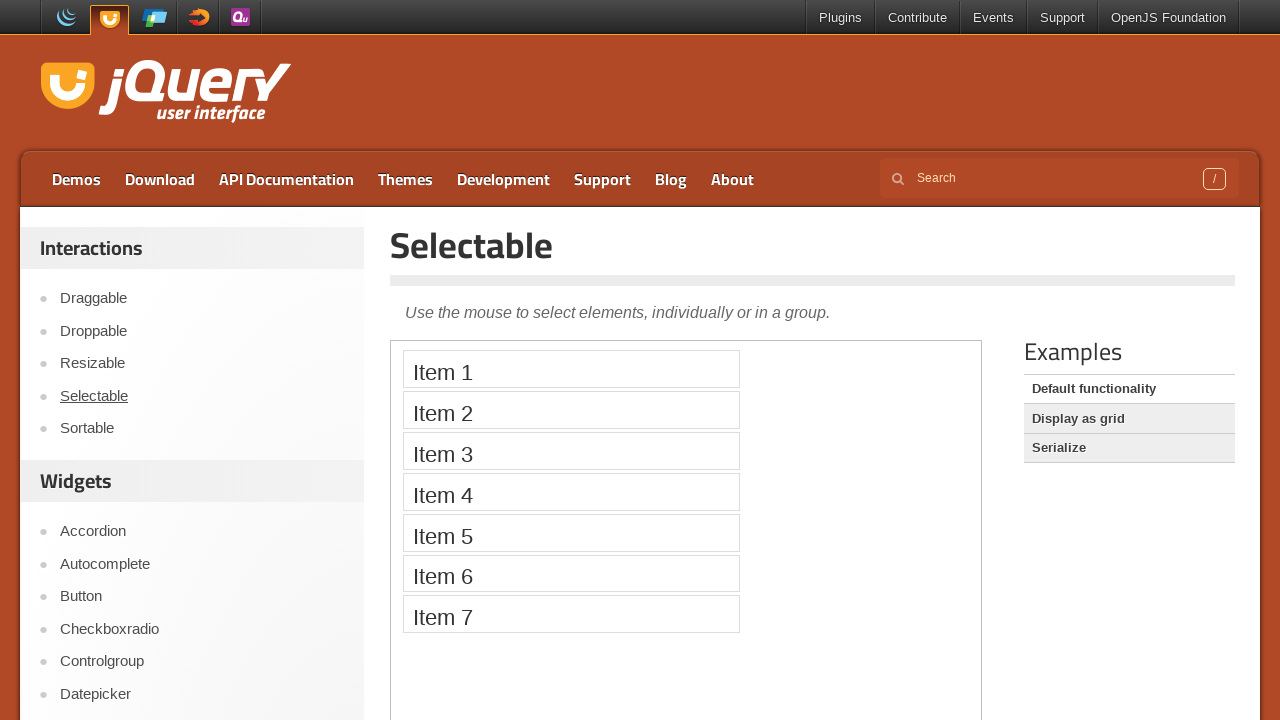

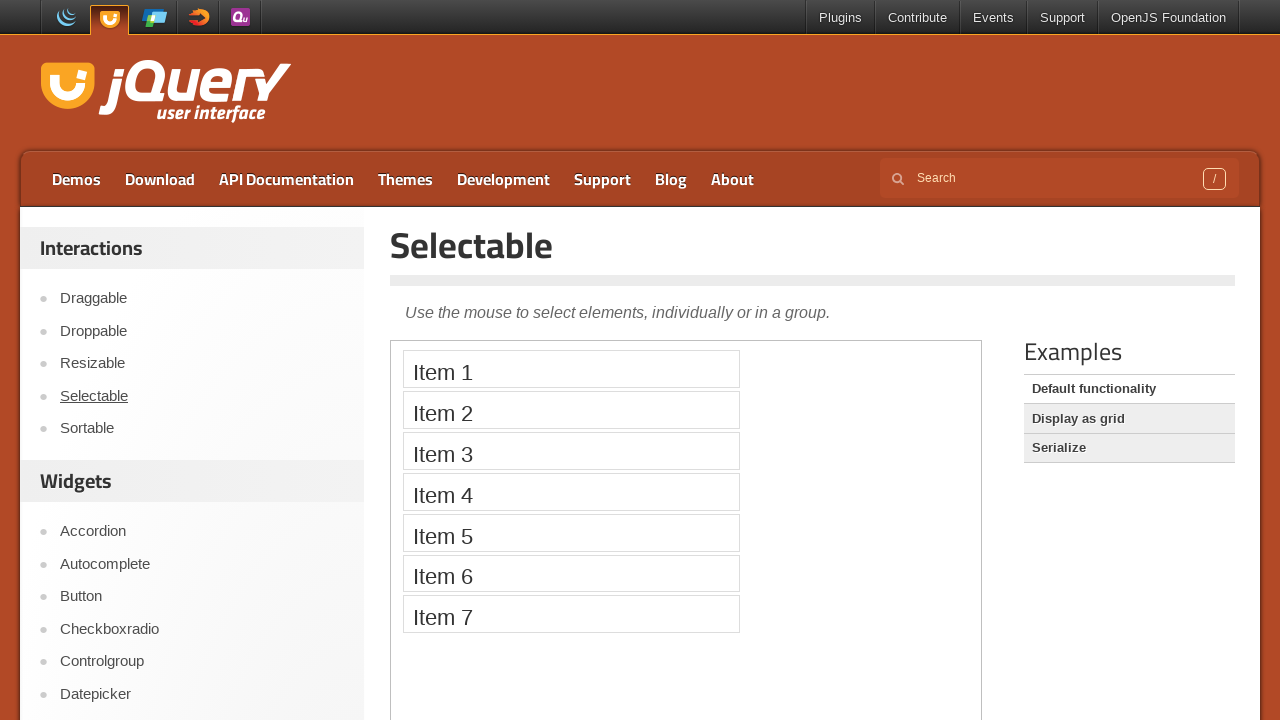